Tests clicking on Report A-3 link and verifies that the Report Filter/Options panel is displayed

Starting URL: https://ctsedwweb.ee.doe.gov/Annual/Report/report.aspx

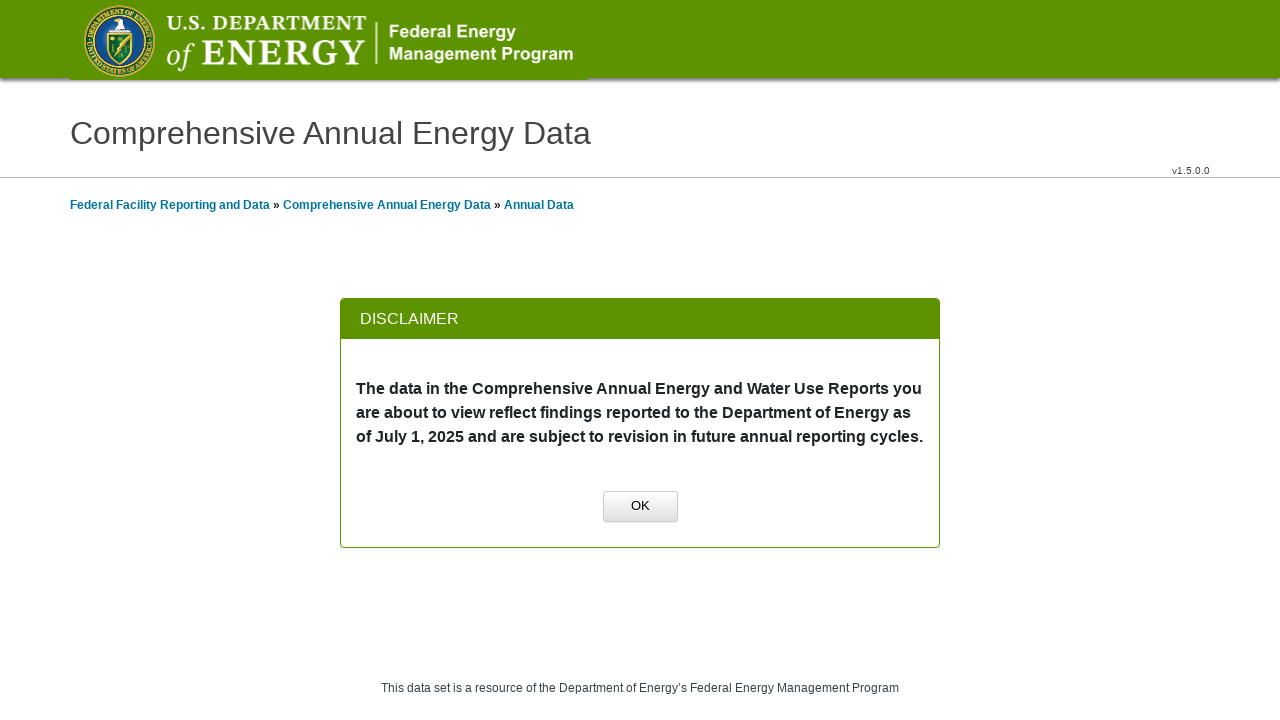

Clicked OK button to dismiss initial dialog at (640, 507) on xpath=//a[normalize-space()='OK']
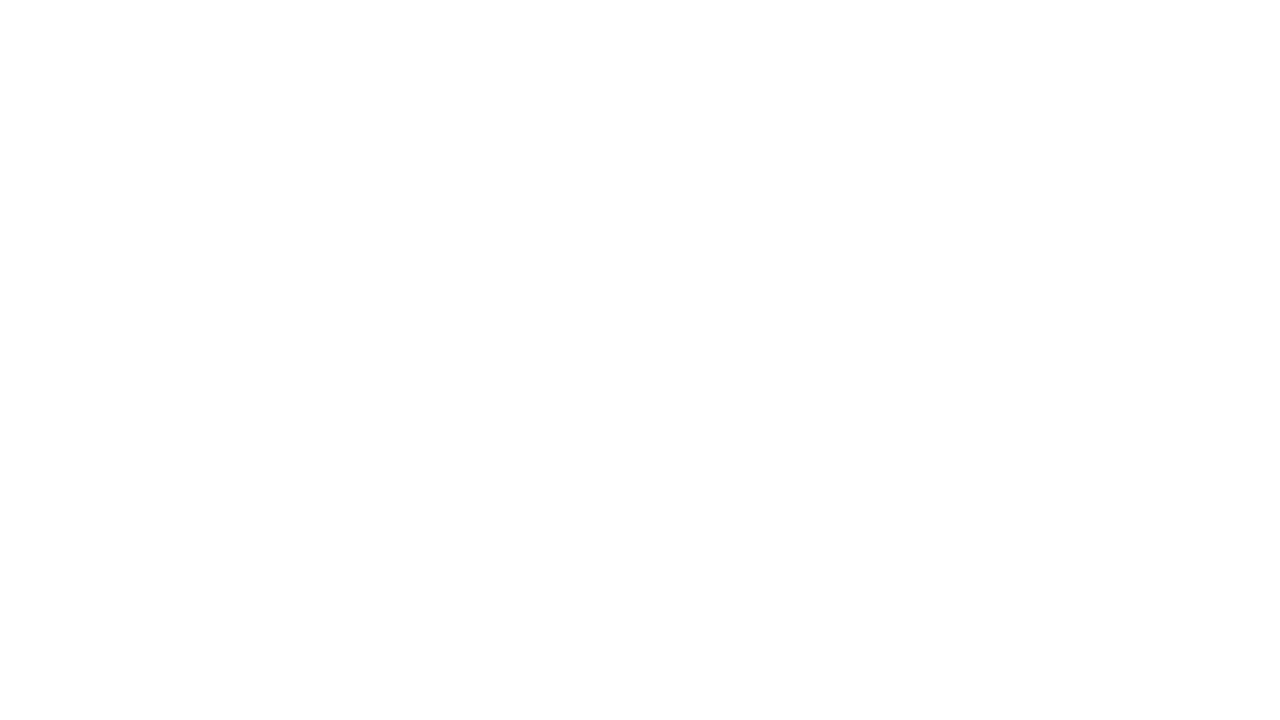

Scrolled to group name element
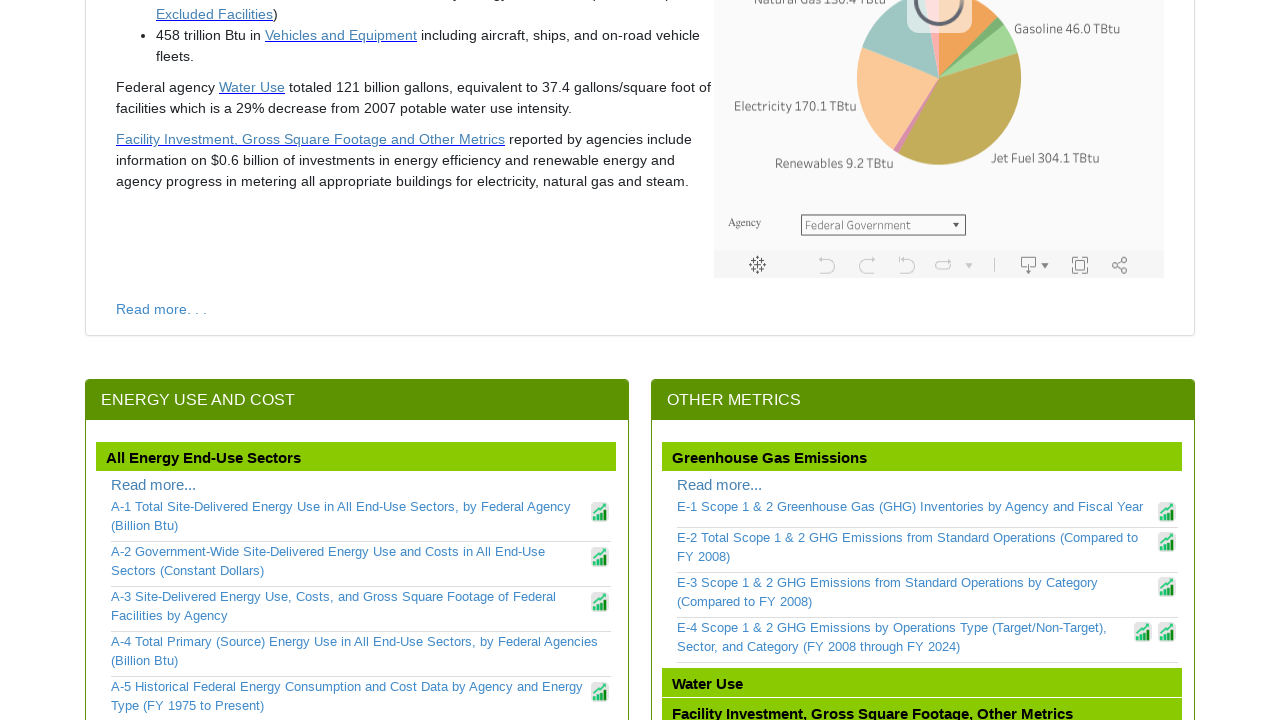

Clicked on Report A-3 link at (349, 606) on xpath=//a[contains(text(),'A-3')]
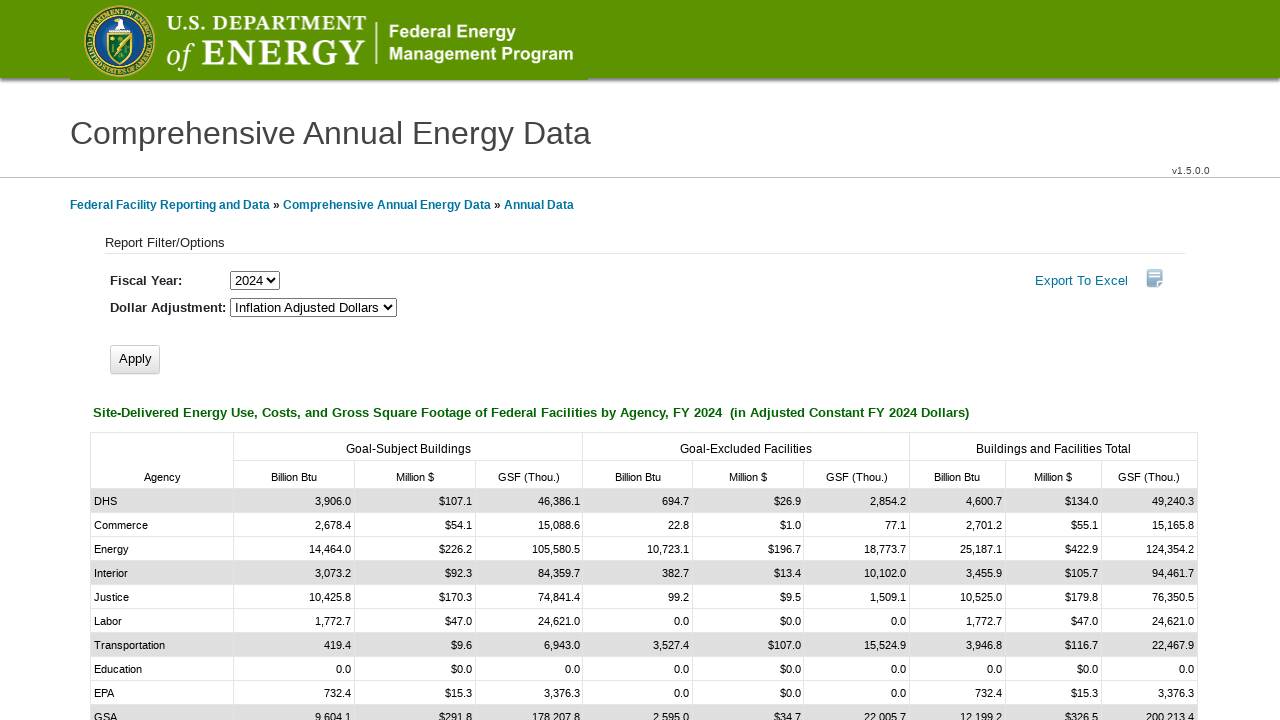

Report Filter/Options panel is displayed
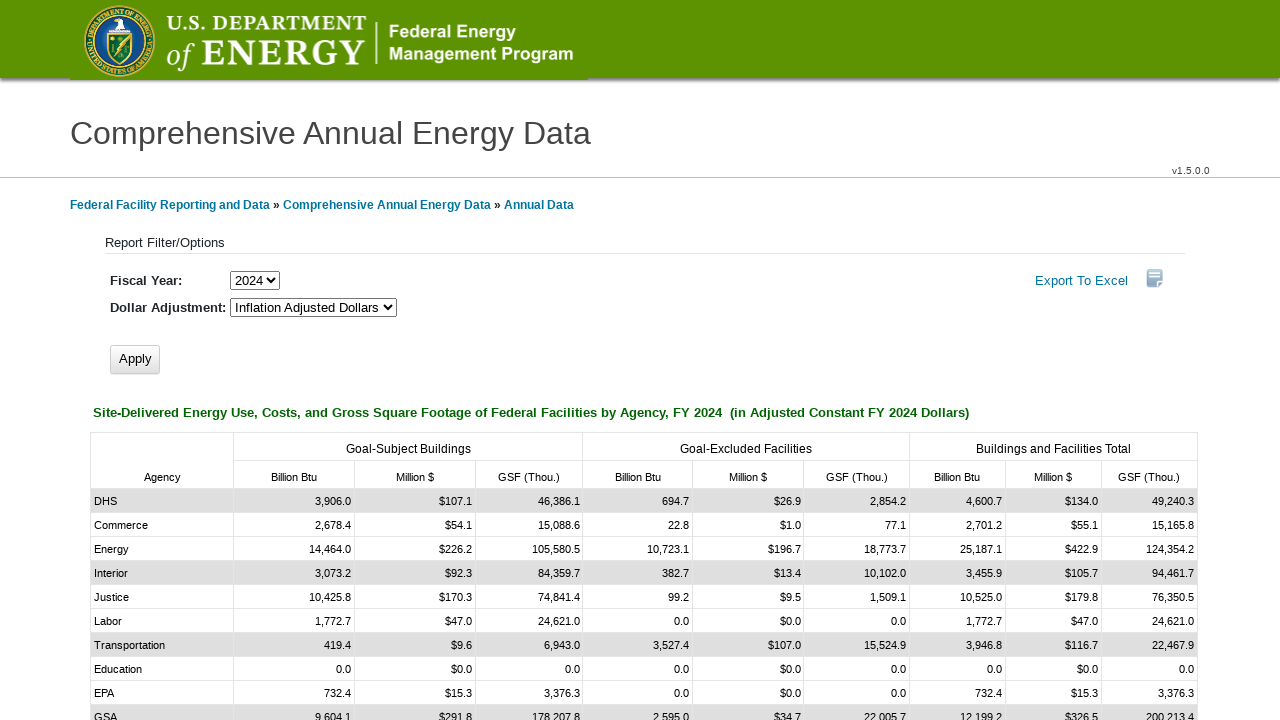

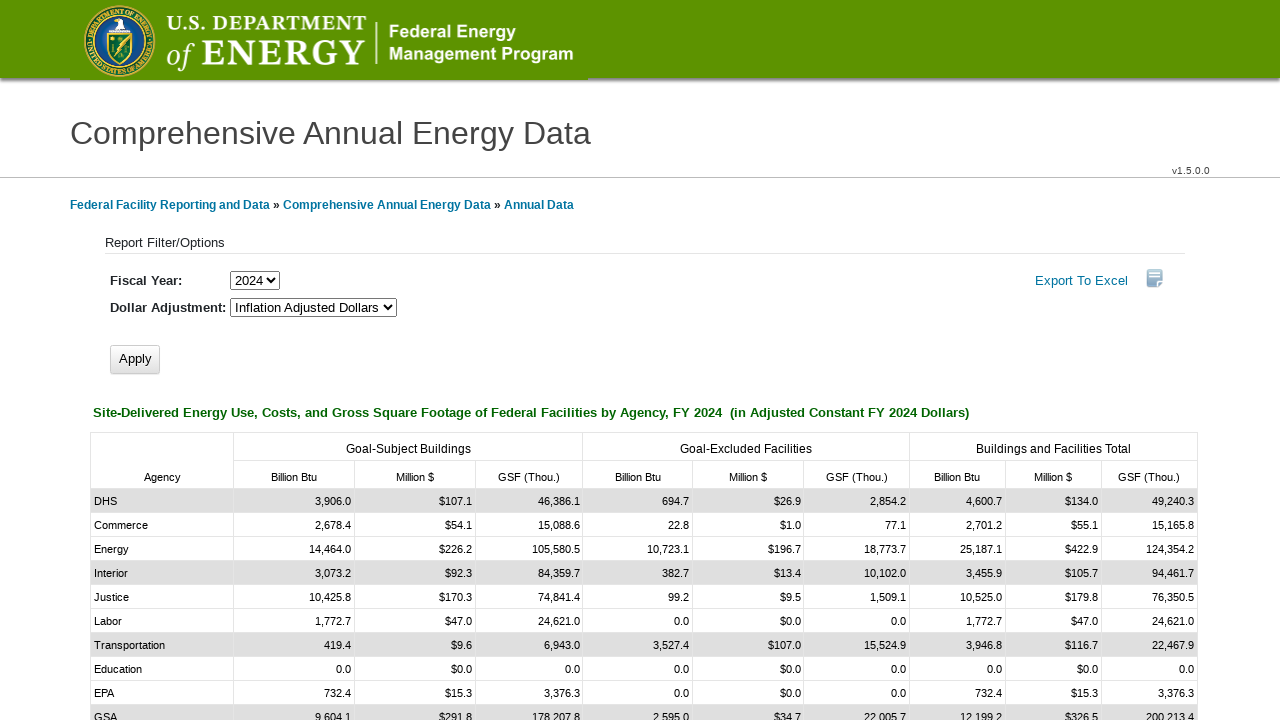